Tests displaying only completed items using the Completed filter

Starting URL: https://demo.playwright.dev/todomvc

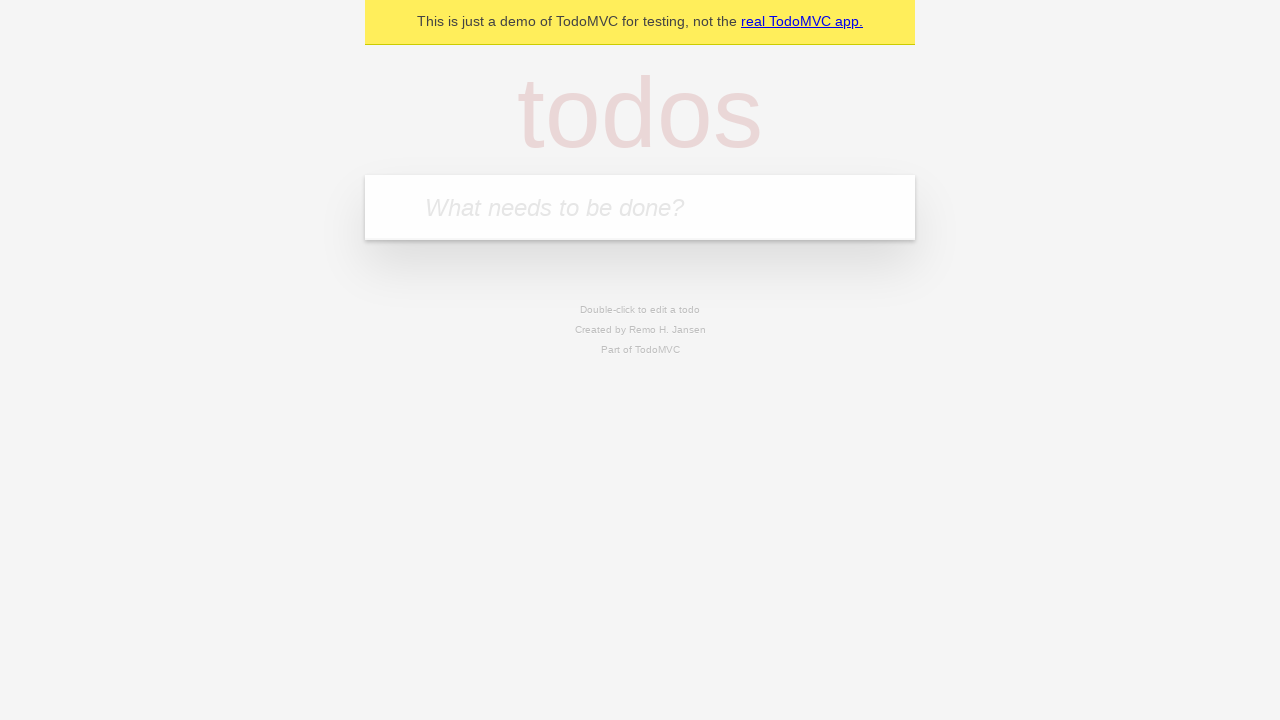

Filled todo input with 'buy some cheese' on internal:attr=[placeholder="What needs to be done?"i]
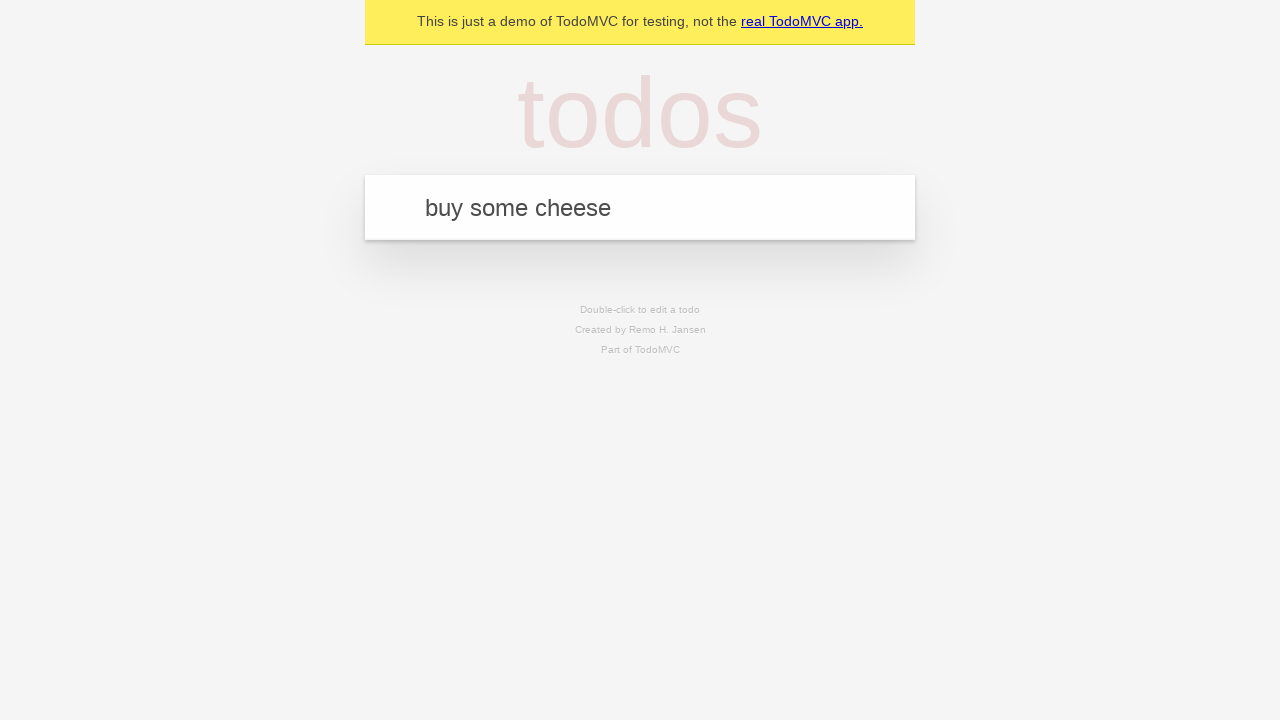

Pressed Enter to create first todo on internal:attr=[placeholder="What needs to be done?"i]
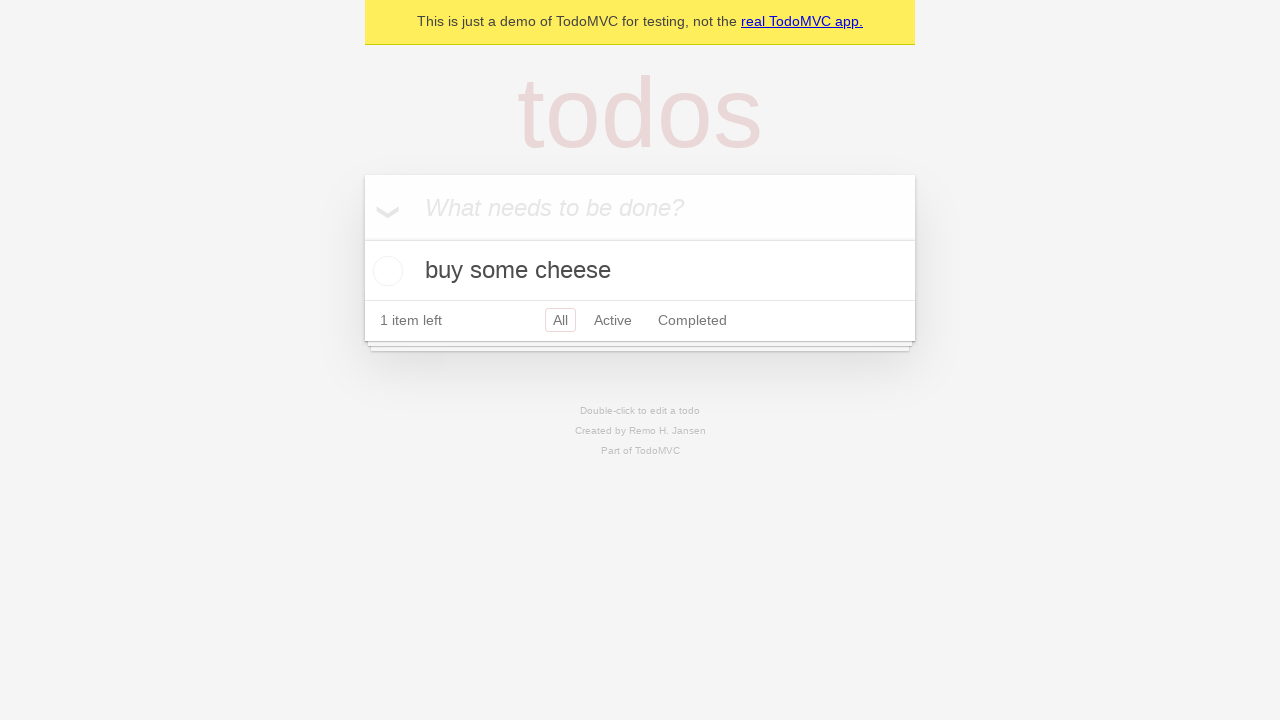

Filled todo input with 'feed the cat' on internal:attr=[placeholder="What needs to be done?"i]
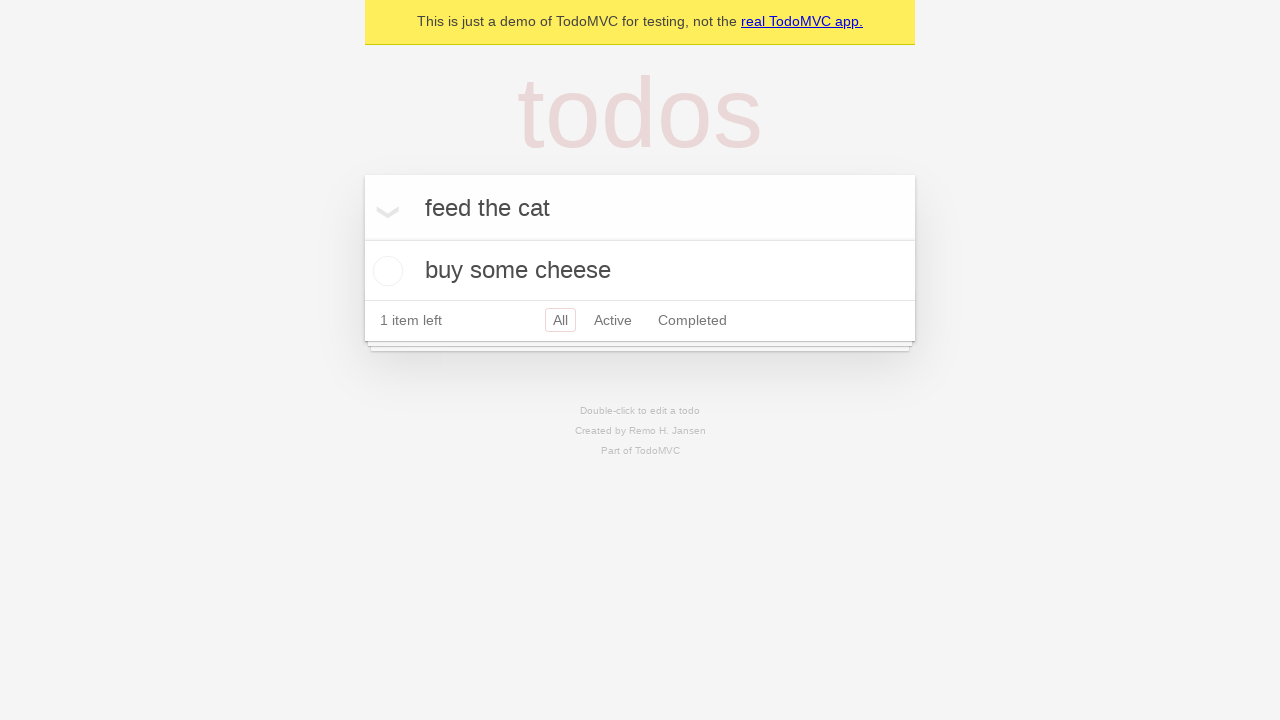

Pressed Enter to create second todo on internal:attr=[placeholder="What needs to be done?"i]
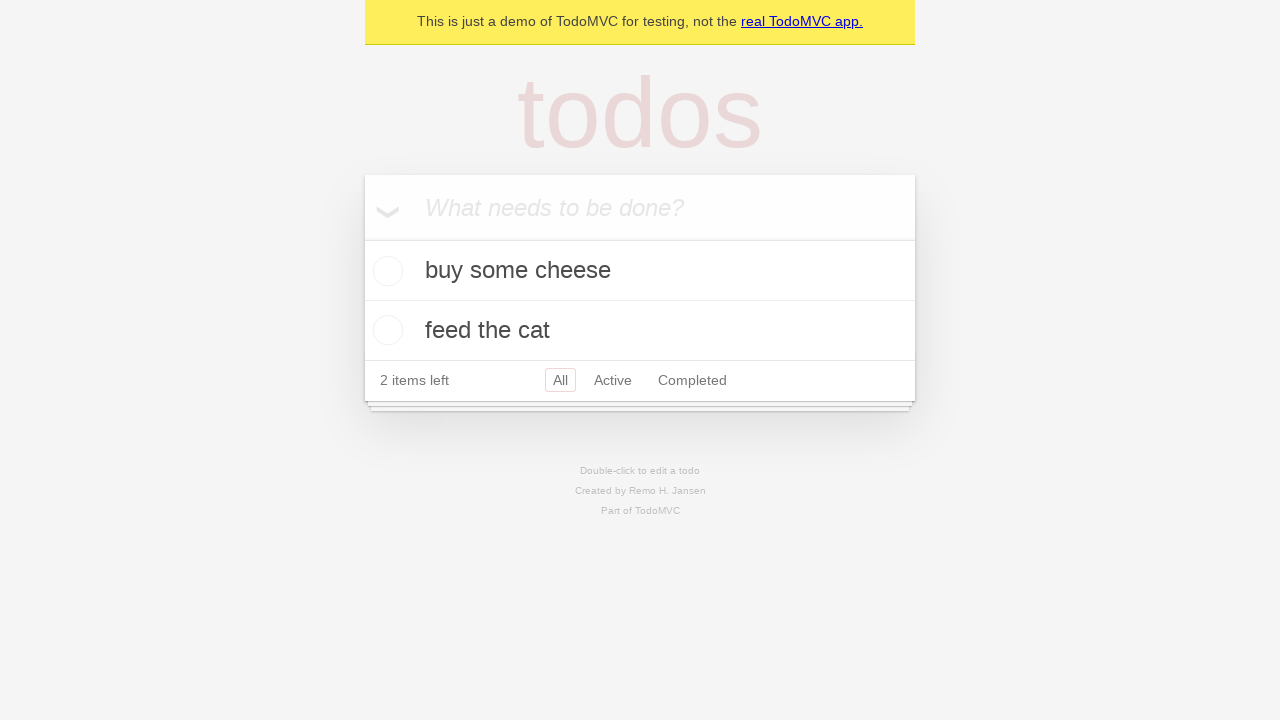

Filled todo input with 'book a doctors appointment' on internal:attr=[placeholder="What needs to be done?"i]
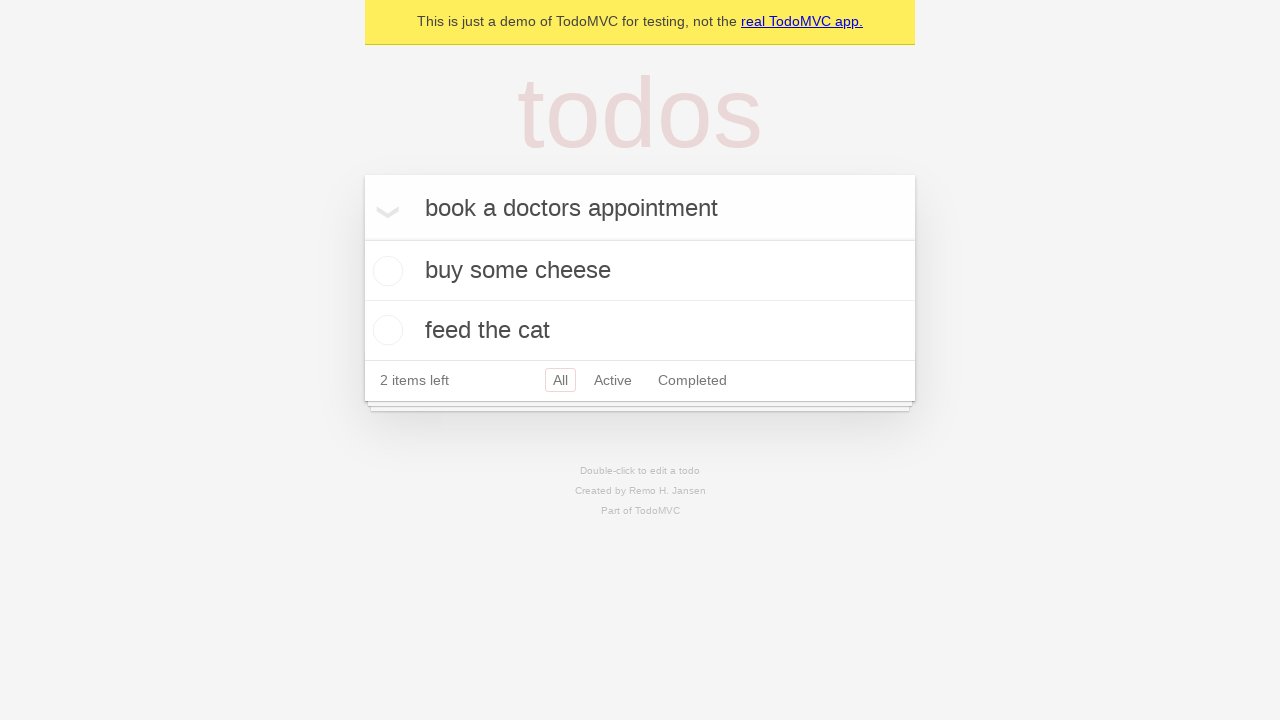

Pressed Enter to create third todo on internal:attr=[placeholder="What needs to be done?"i]
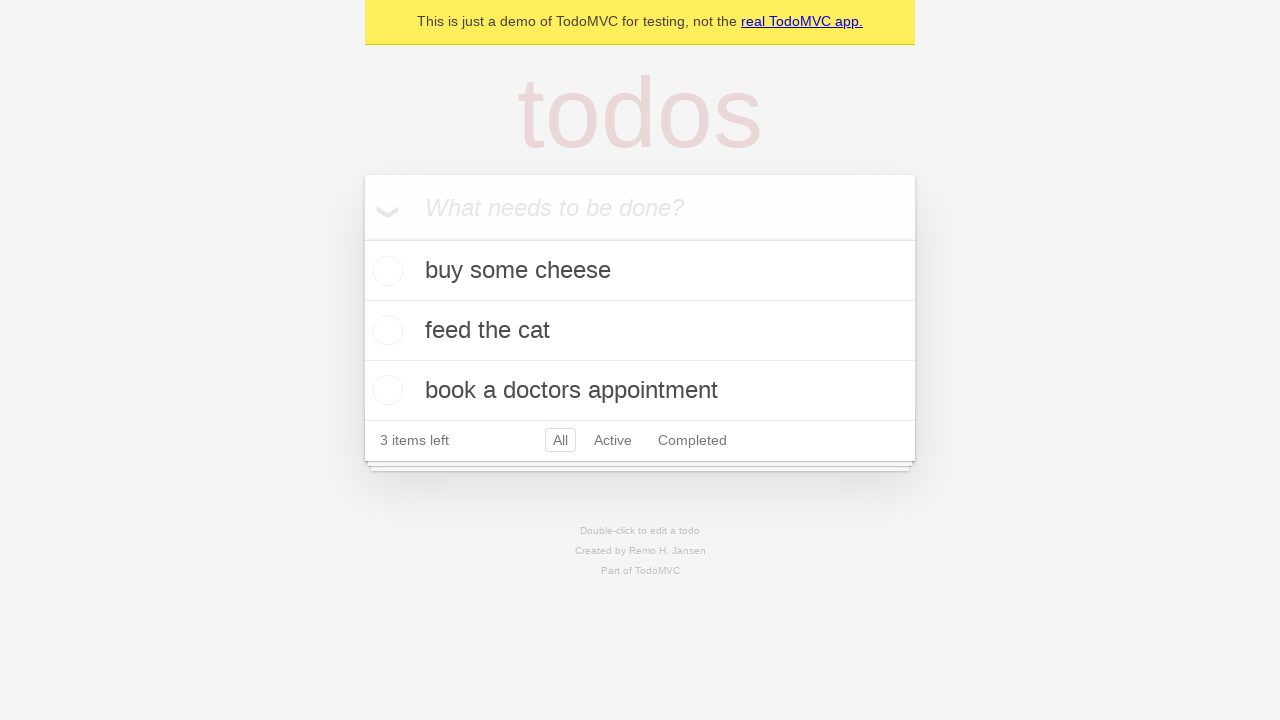

Checked the second todo item as completed at (385, 330) on .todo-list li .toggle >> nth=1
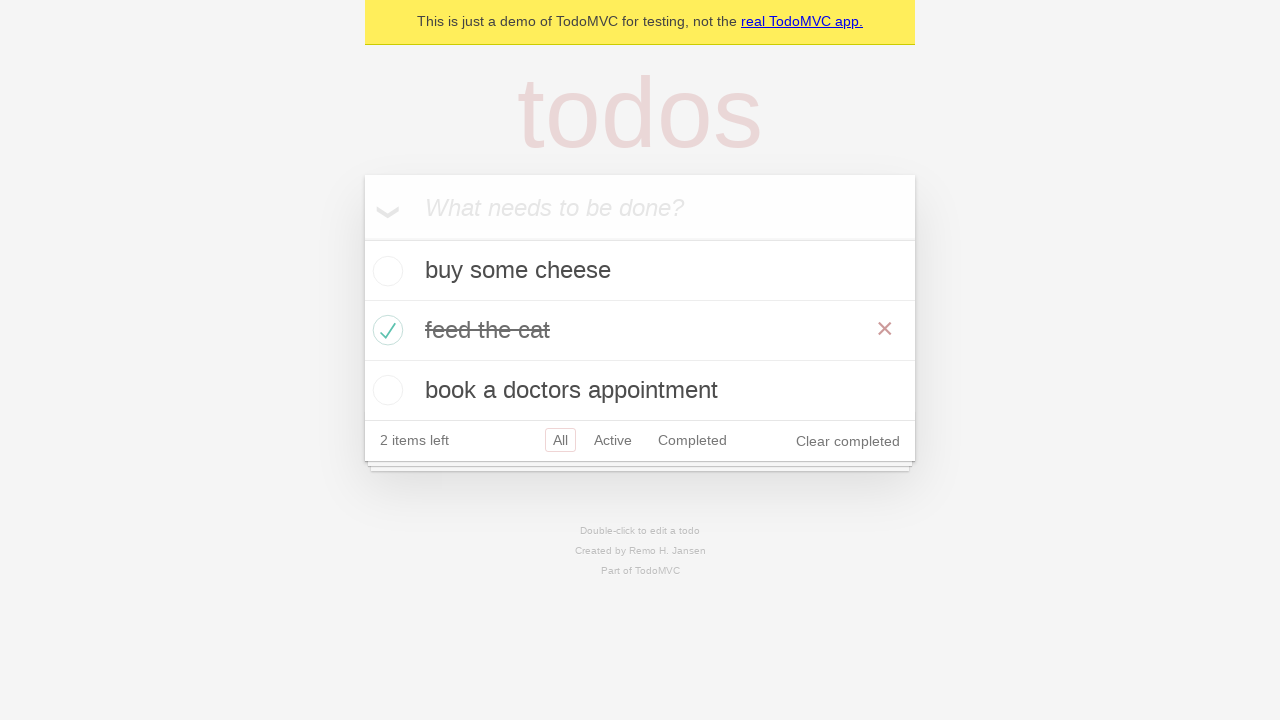

Clicked Completed filter to display only completed items at (692, 440) on internal:role=link[name="Completed"i]
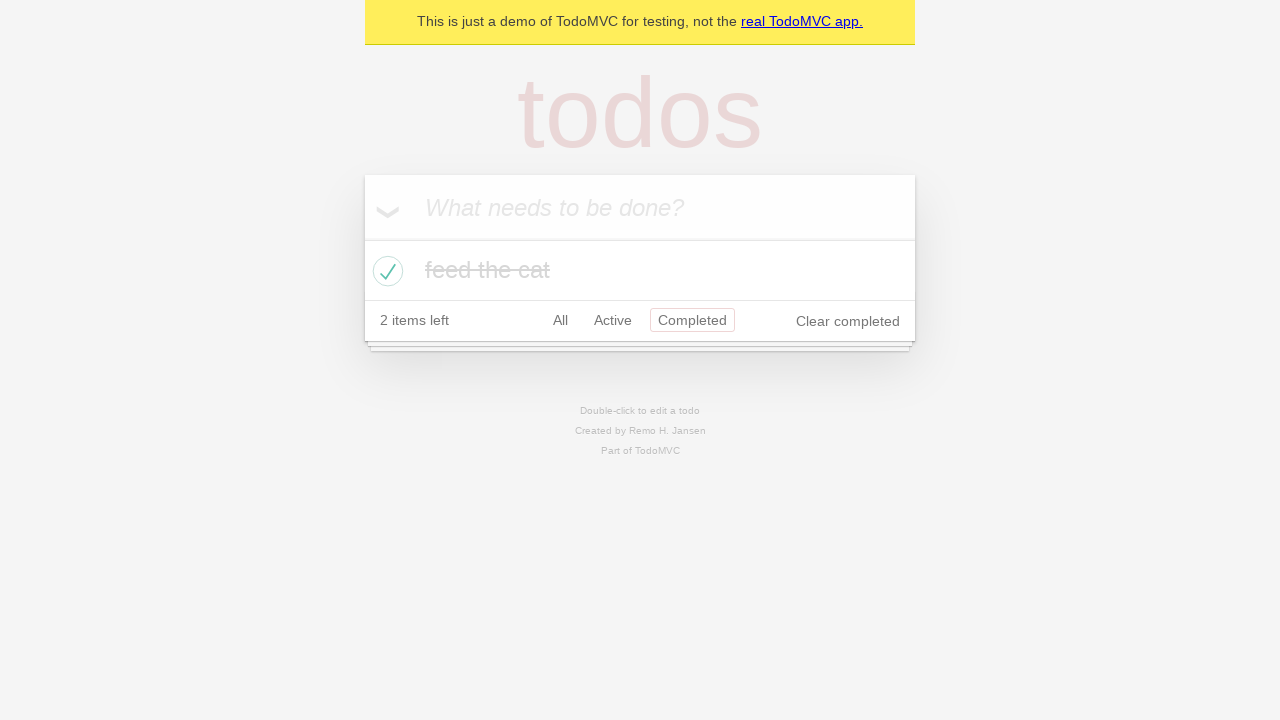

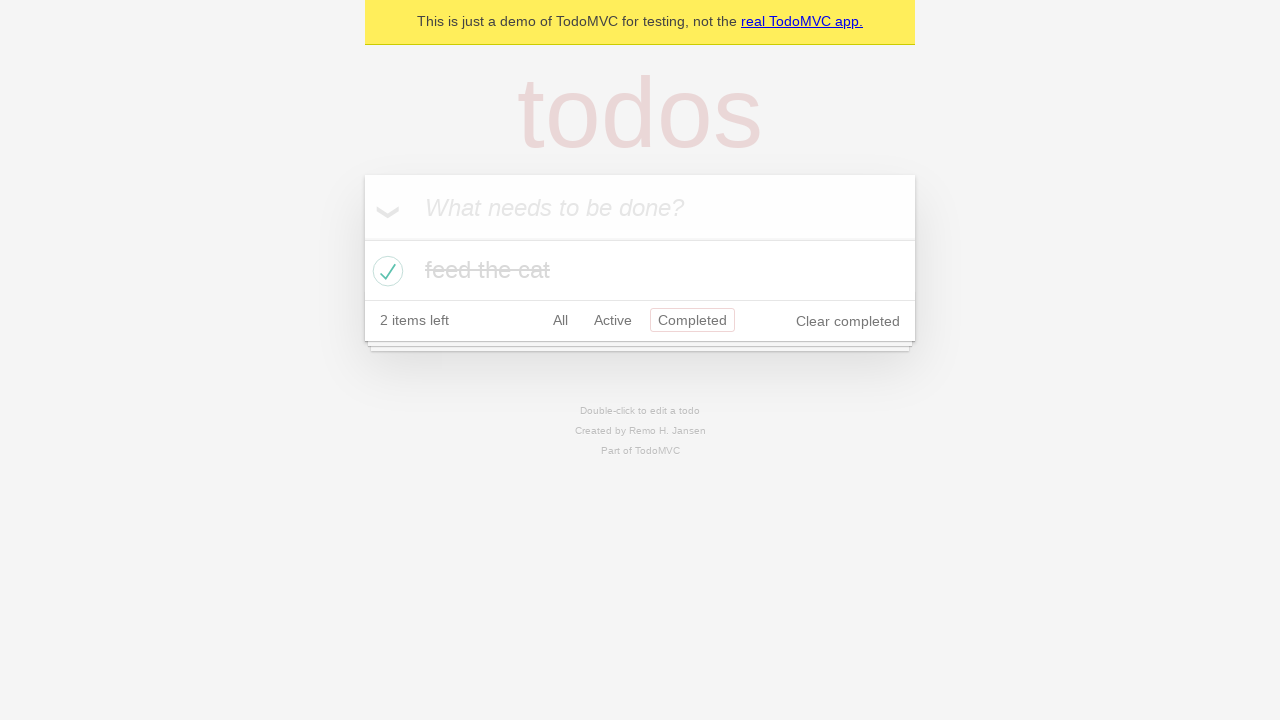